Tests that the MagicPin website can be launched and loaded successfully by navigating to the homepage and maximizing the browser window.

Starting URL: https://magicpin.in/

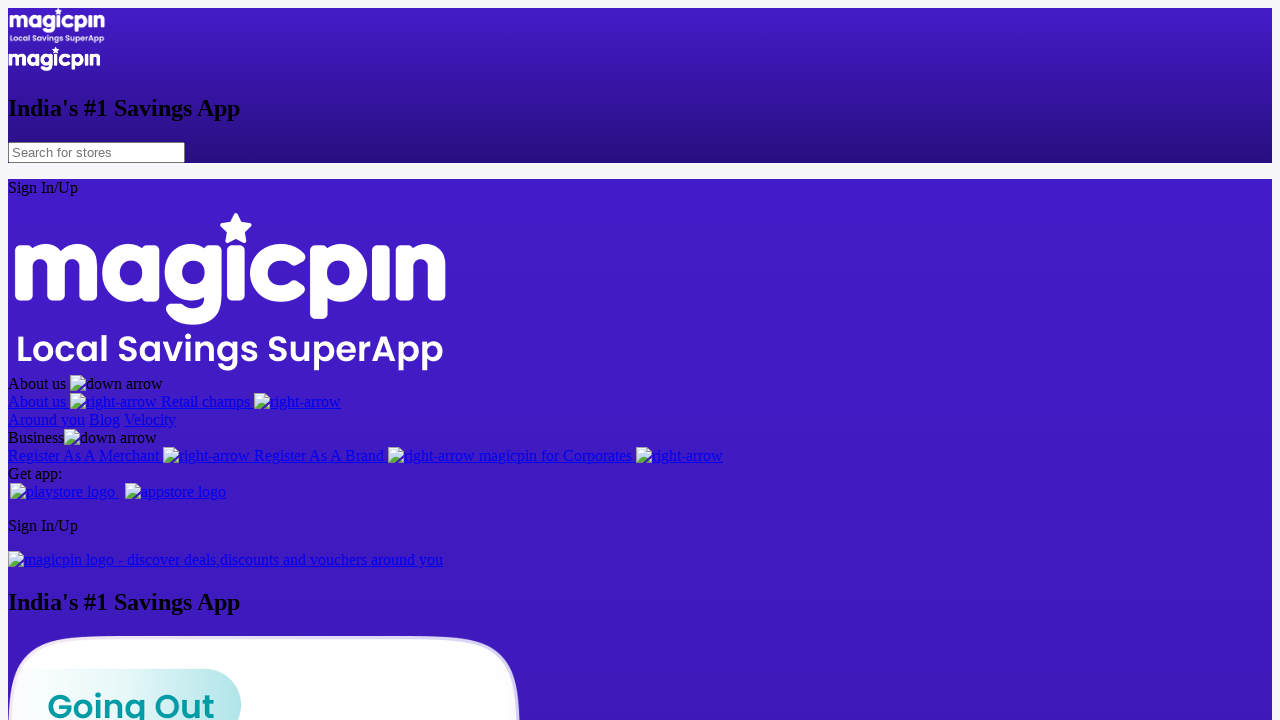

Navigated to MagicPin homepage at https://magicpin.in/
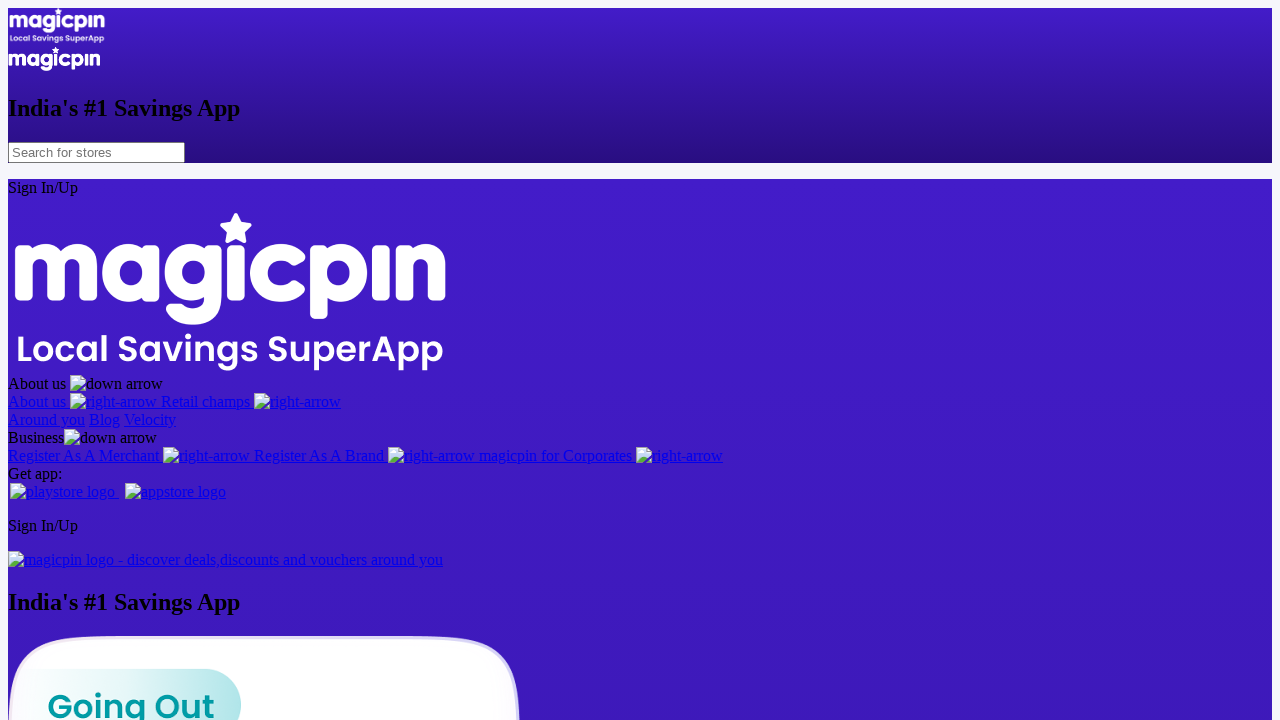

Maximized browser window to 1920x1080 resolution
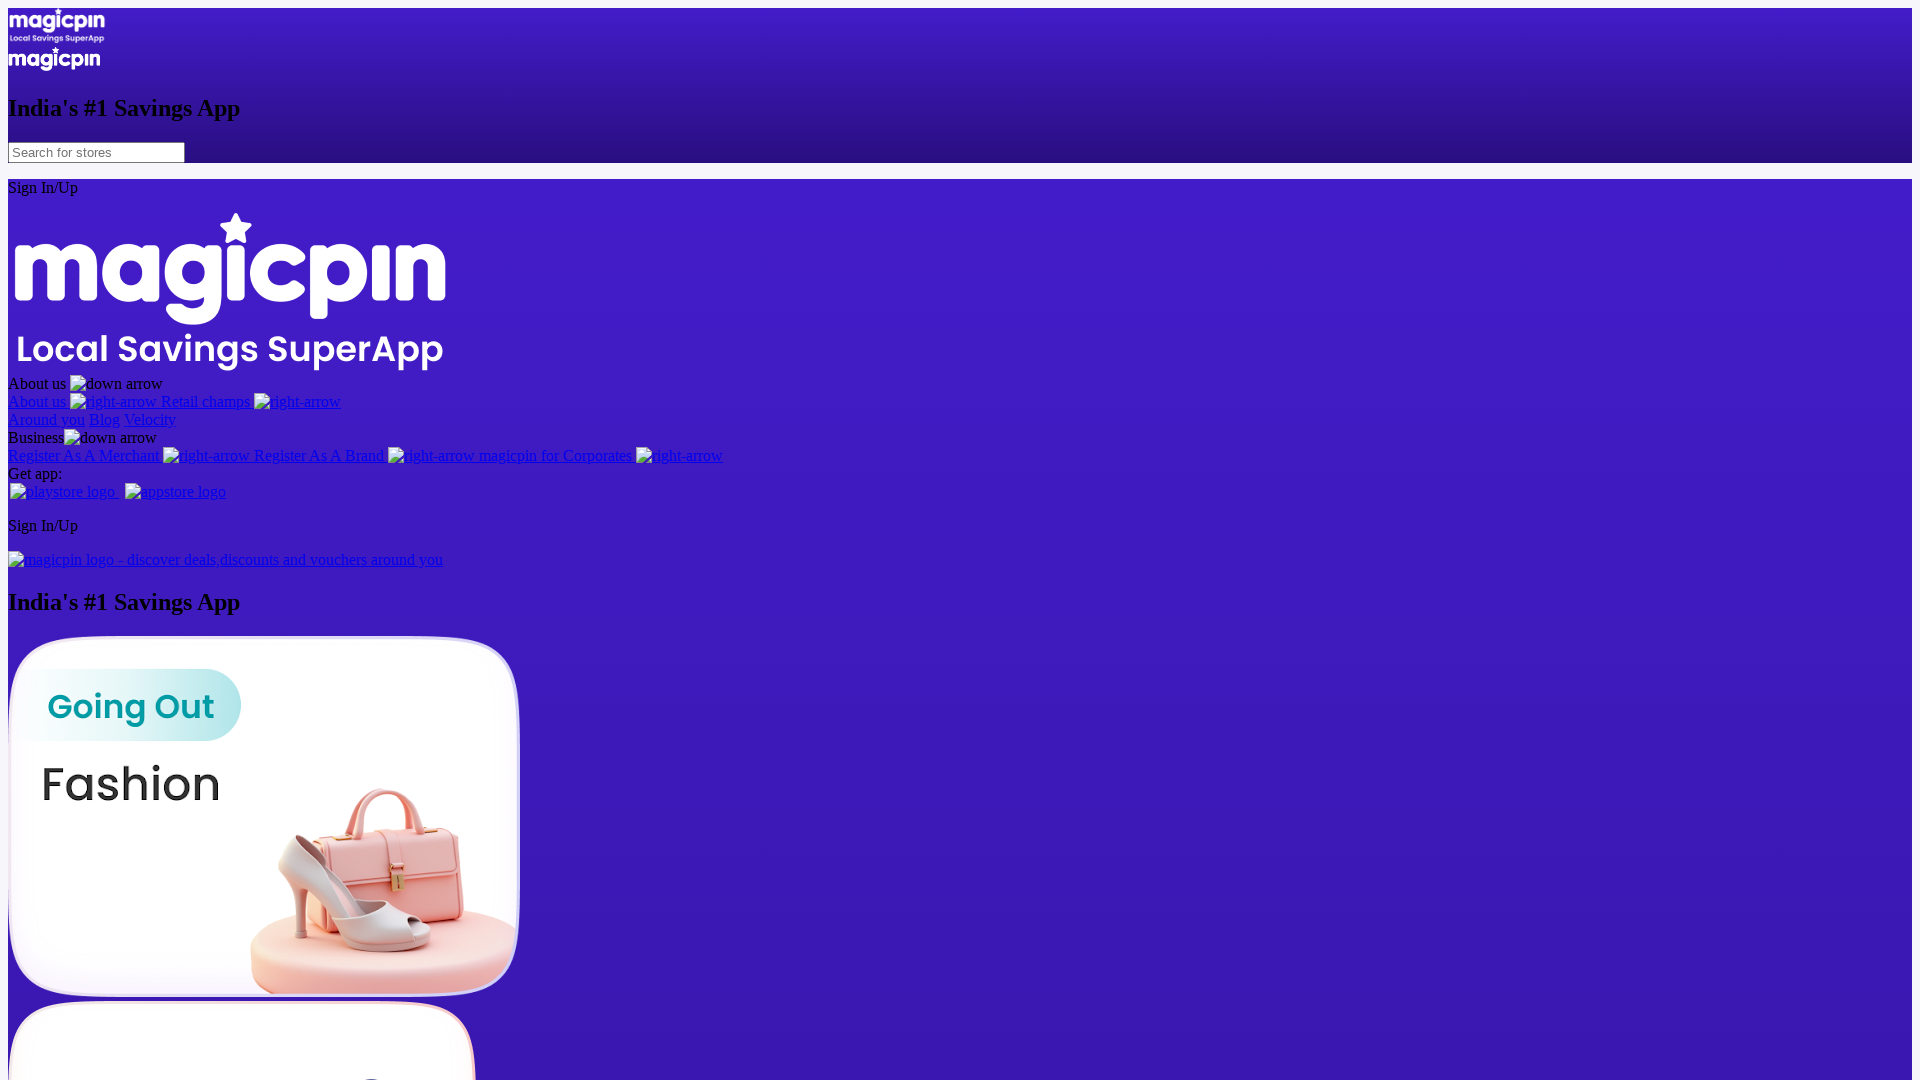

Page fully loaded with DOM content ready
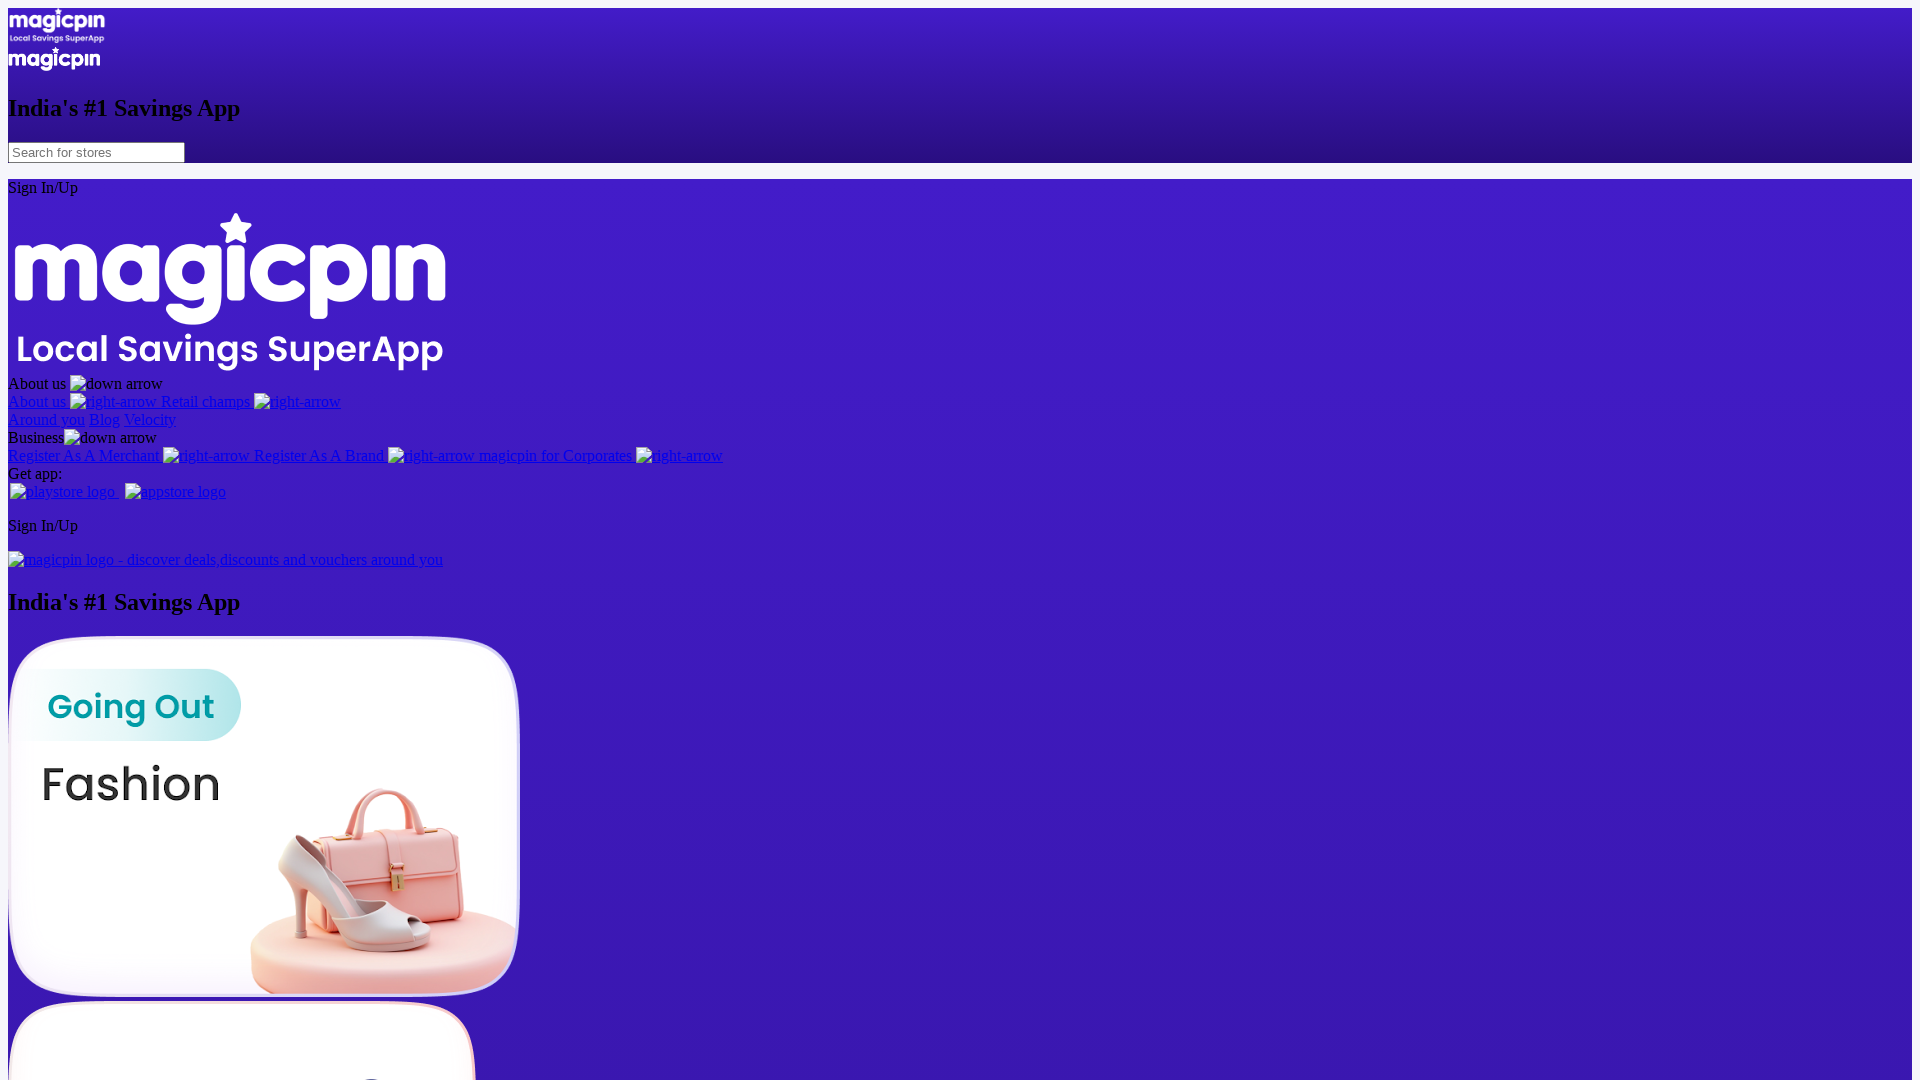

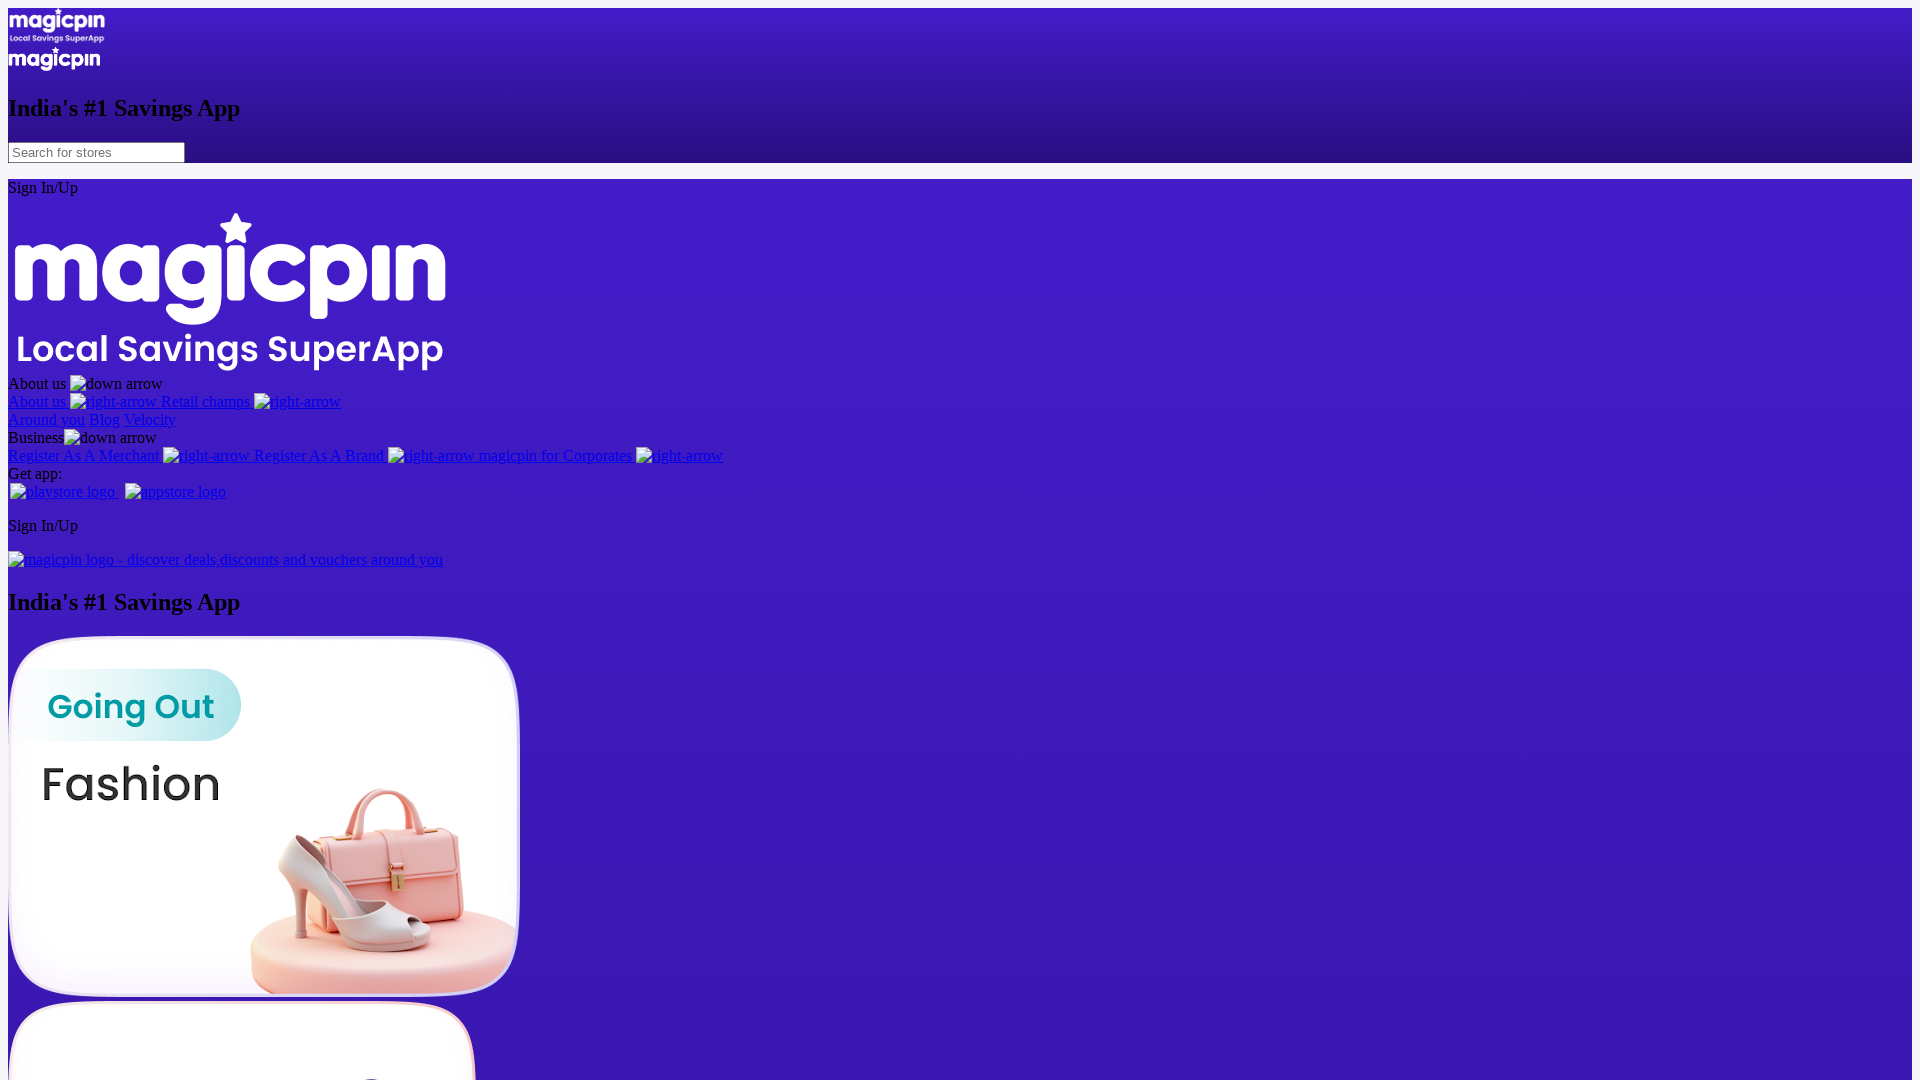